Tests iframe handling by switching between two different iframes on the page and reading text content from each

Starting URL: https://demoqa.com/frames

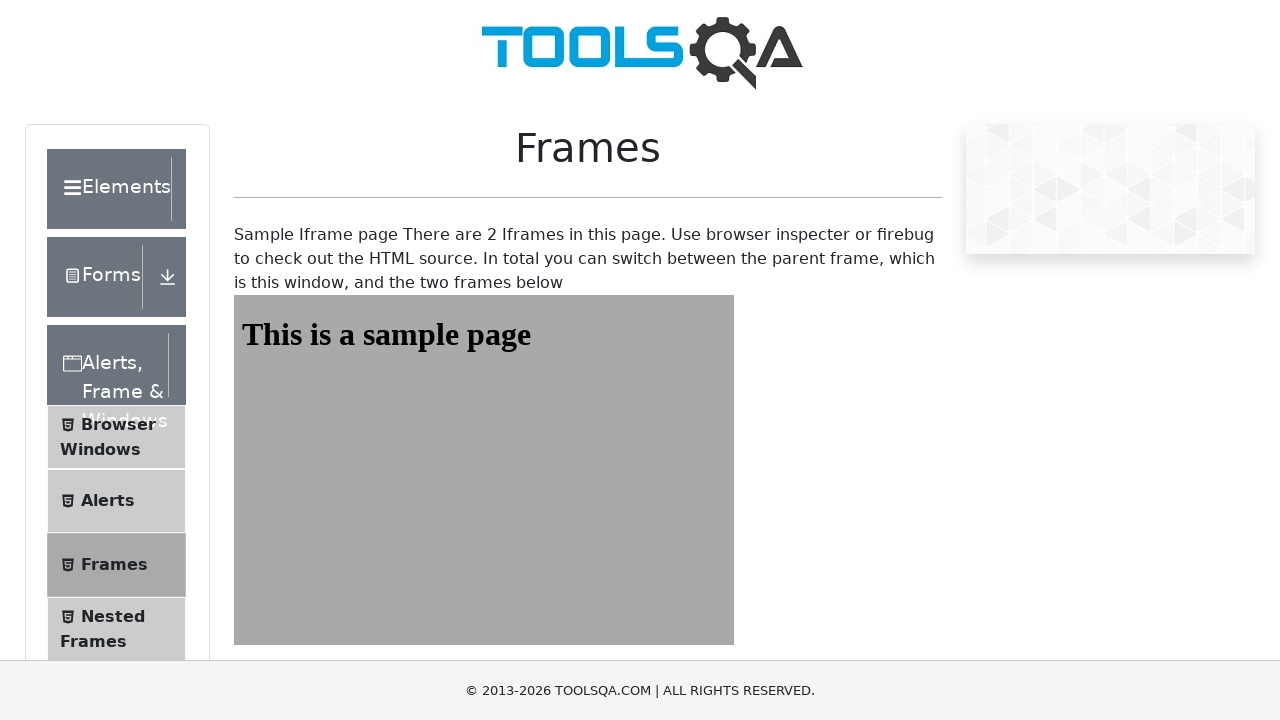

Located first iframe with id 'frame1'
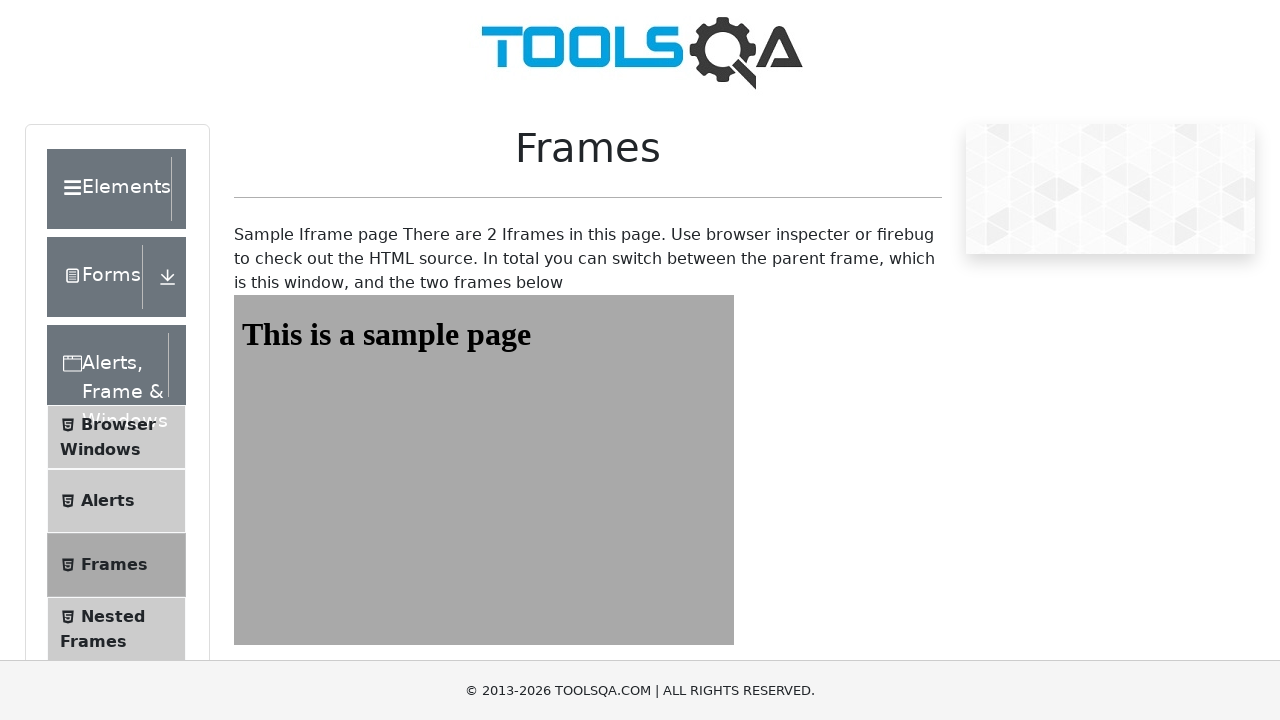

Retrieved text content from first iframe: 'This is a sample page'
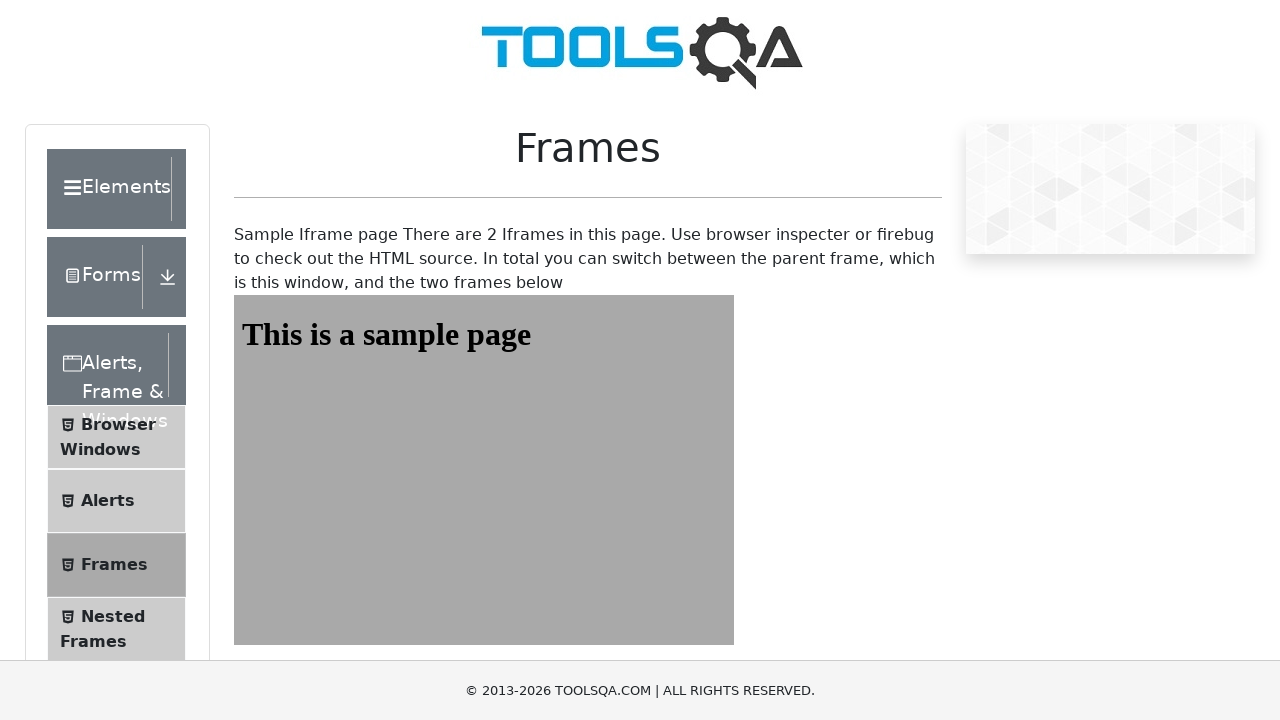

Scrolled down 500 pixels to view second iframe
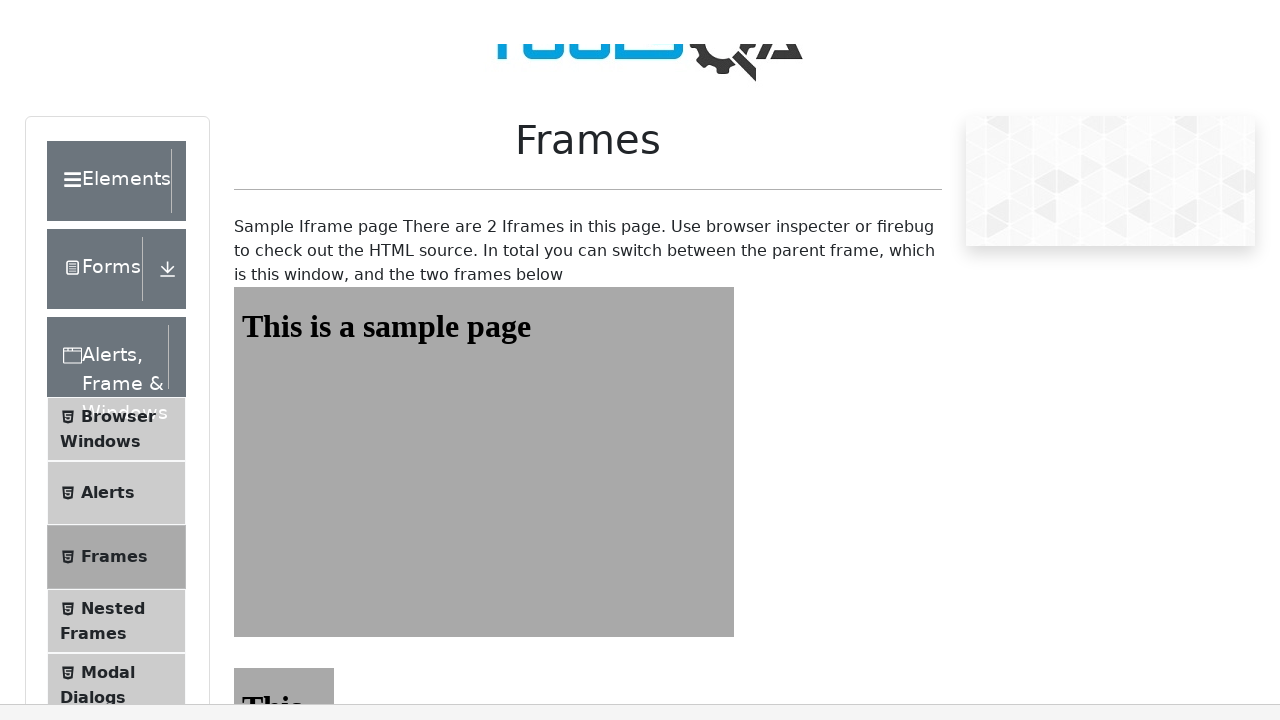

Located second iframe with id 'frame2'
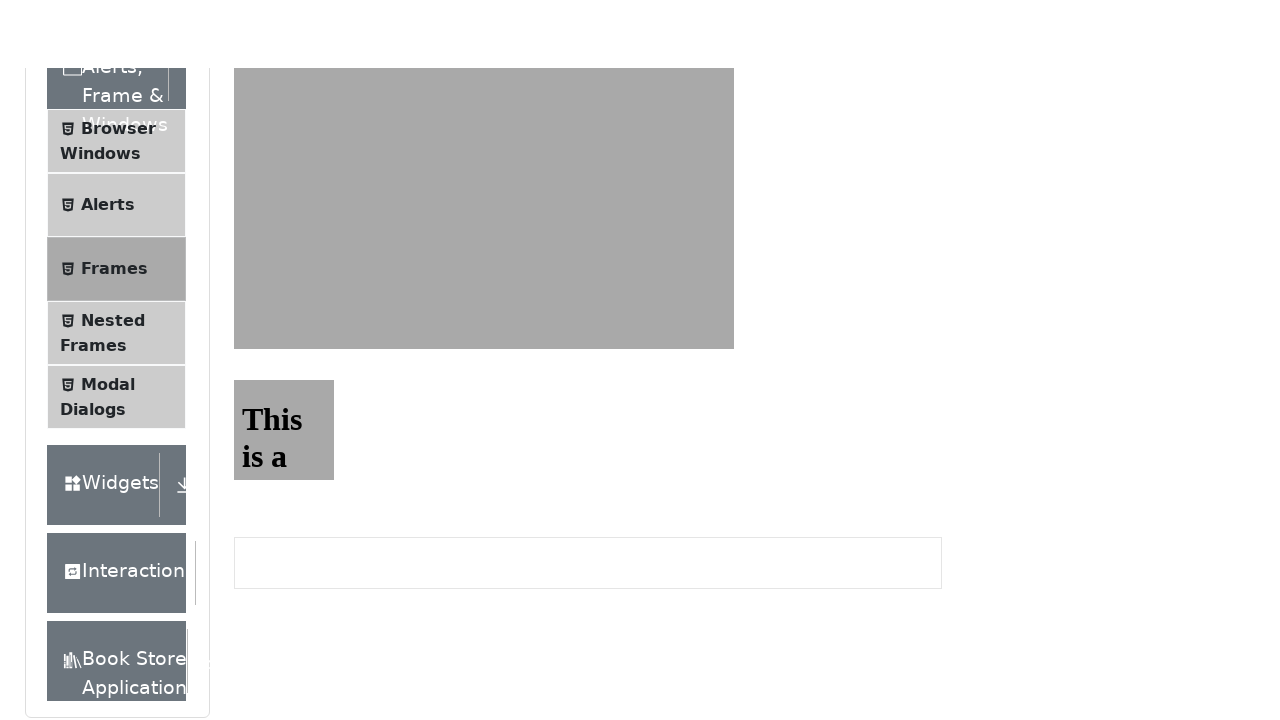

Retrieved text content from second iframe: 'This is a sample page'
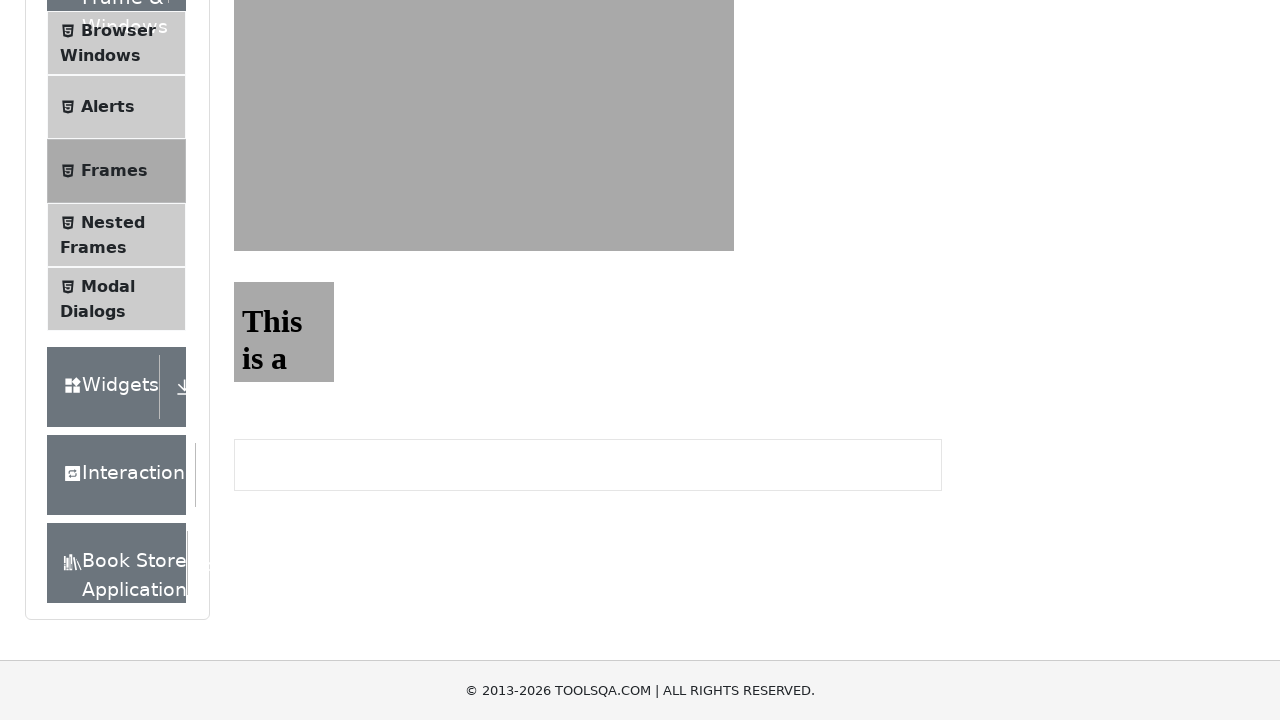

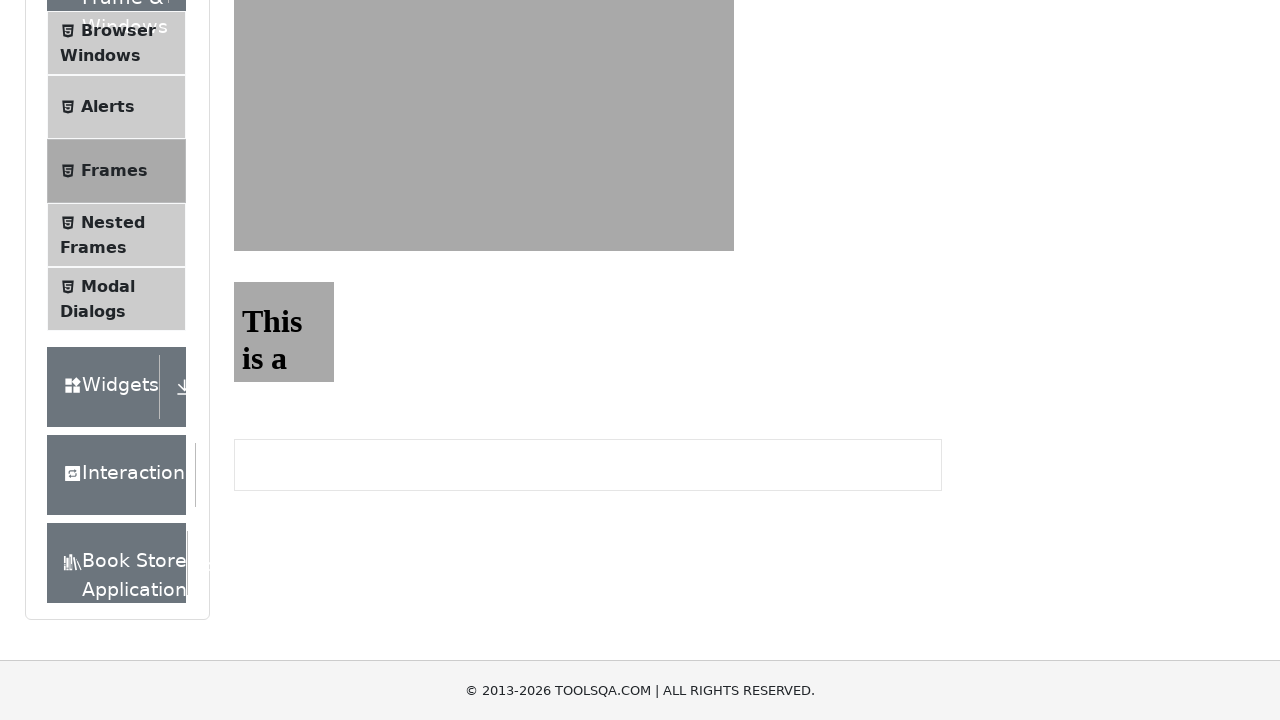